Tests a registration form by filling in first name, last name, email fields and selecting options from dropdown menus for course and batch month

Starting URL: https://codenboxautomationlab.com/registration-form/

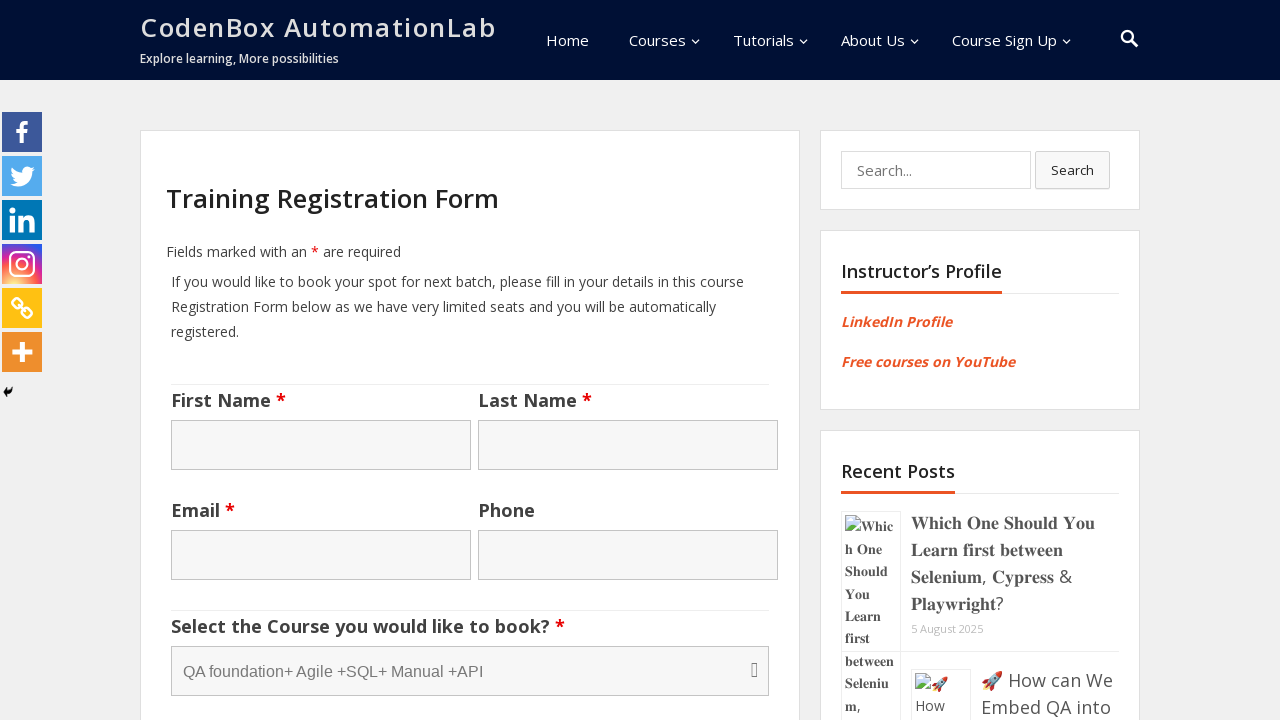

Filled first name field with 'Michael' on #nf-field-17
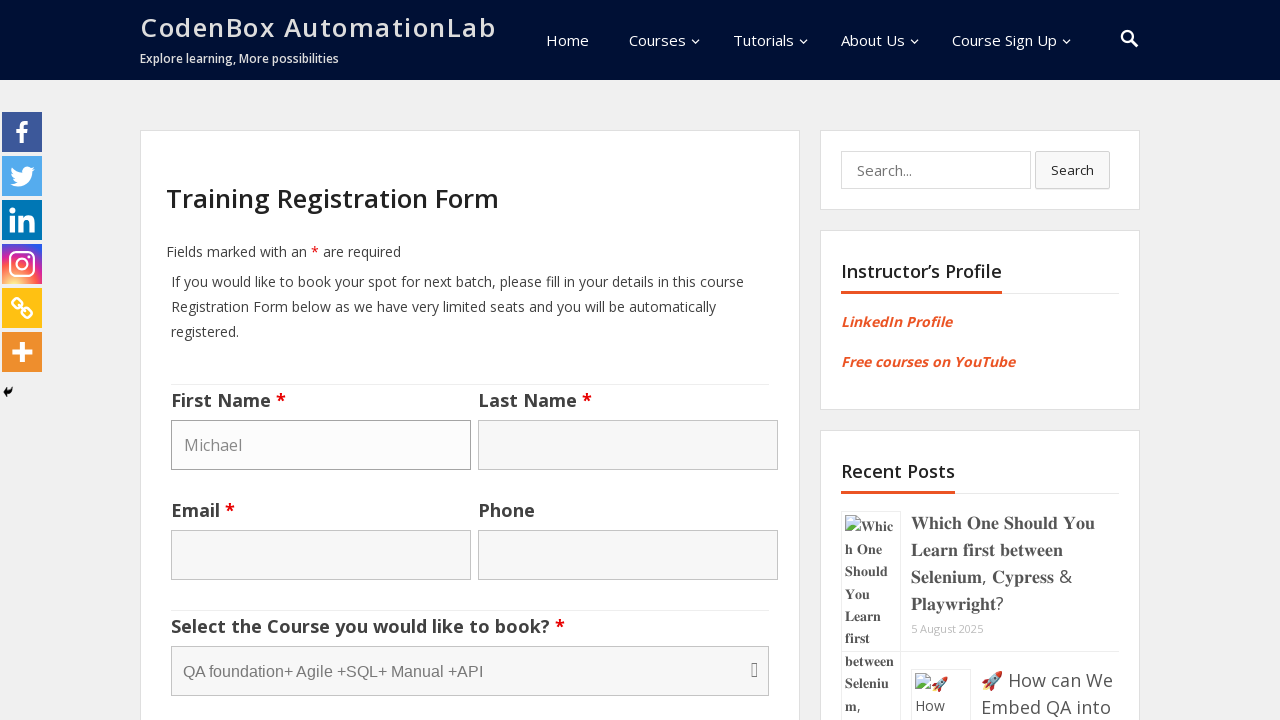

Filled last name field with 'Johnson' on #nf-field-18
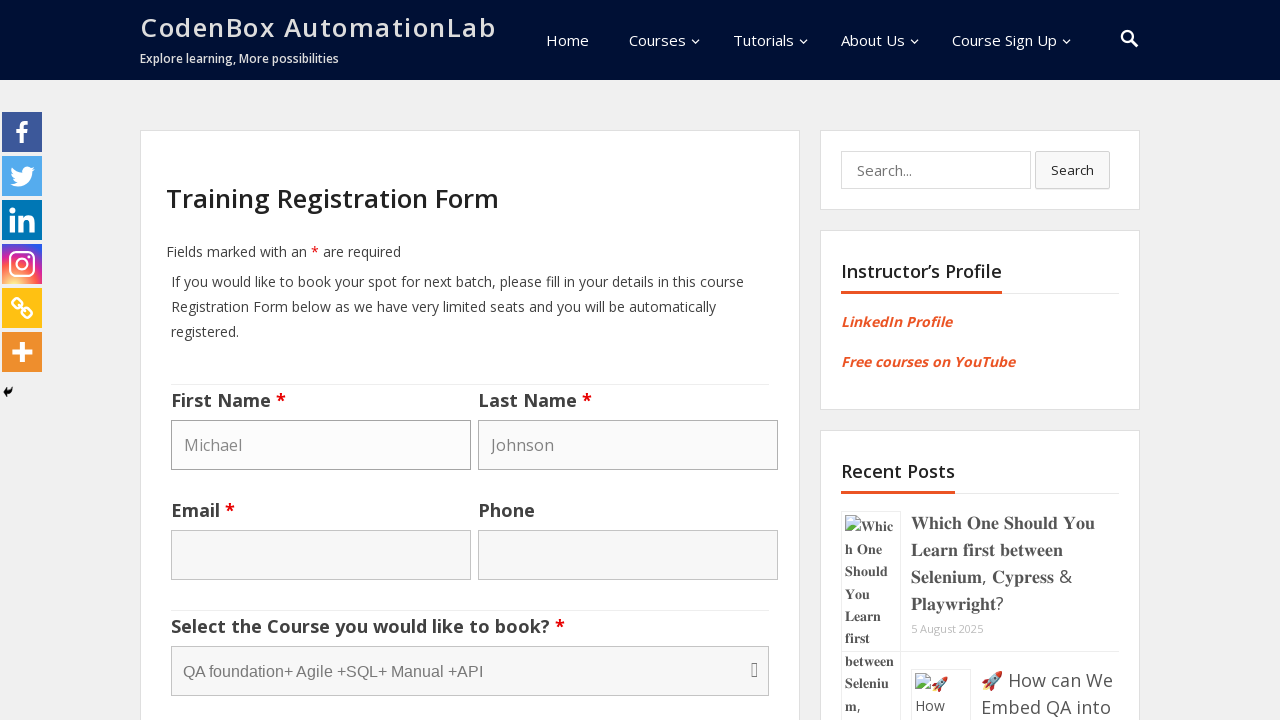

Filled email field with 'michael.johnson@example.com' on #nf-field-19
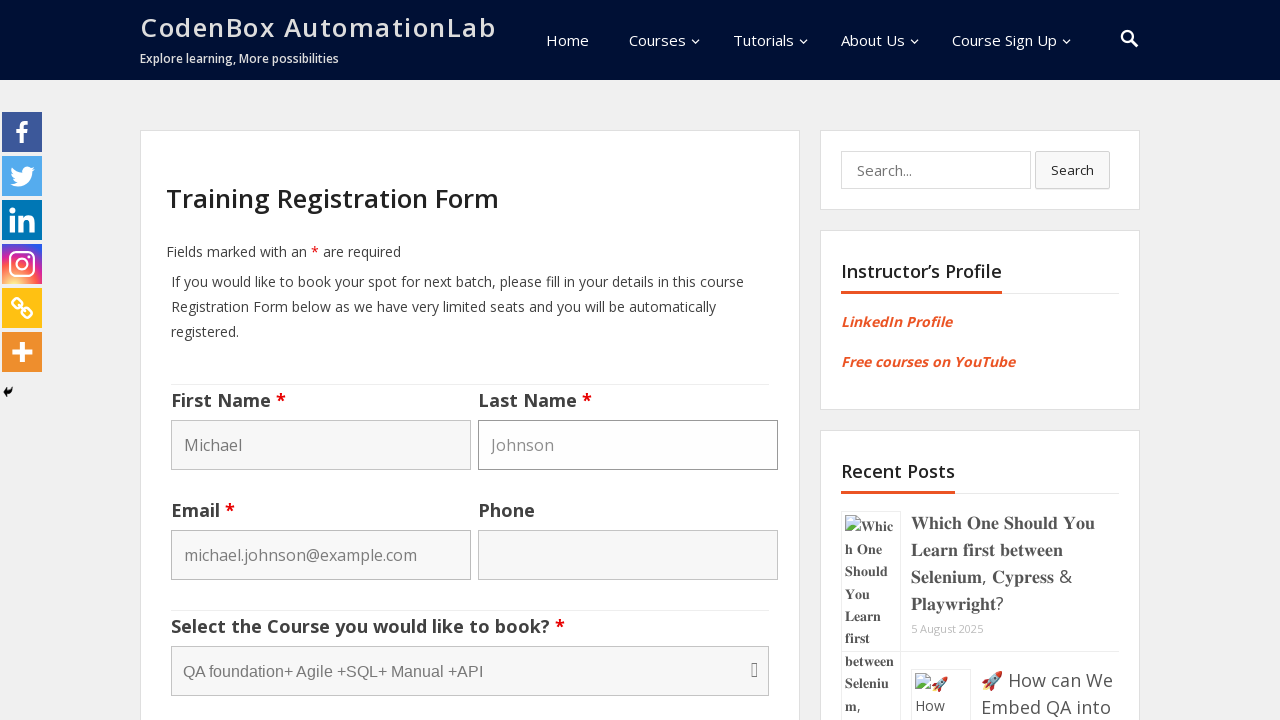

Selected 'Selenium Automation' from course dropdown on #nf-field-22
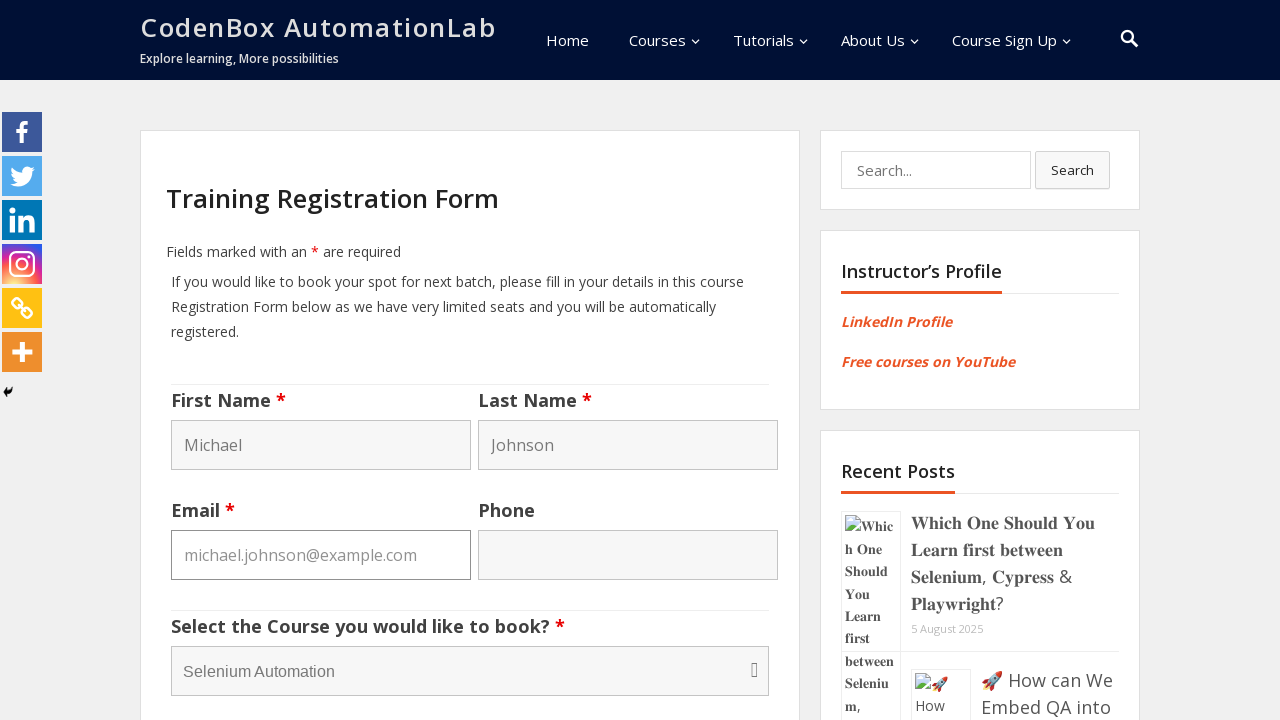

Selected 'November' from batch month dropdown on #nf-field-24
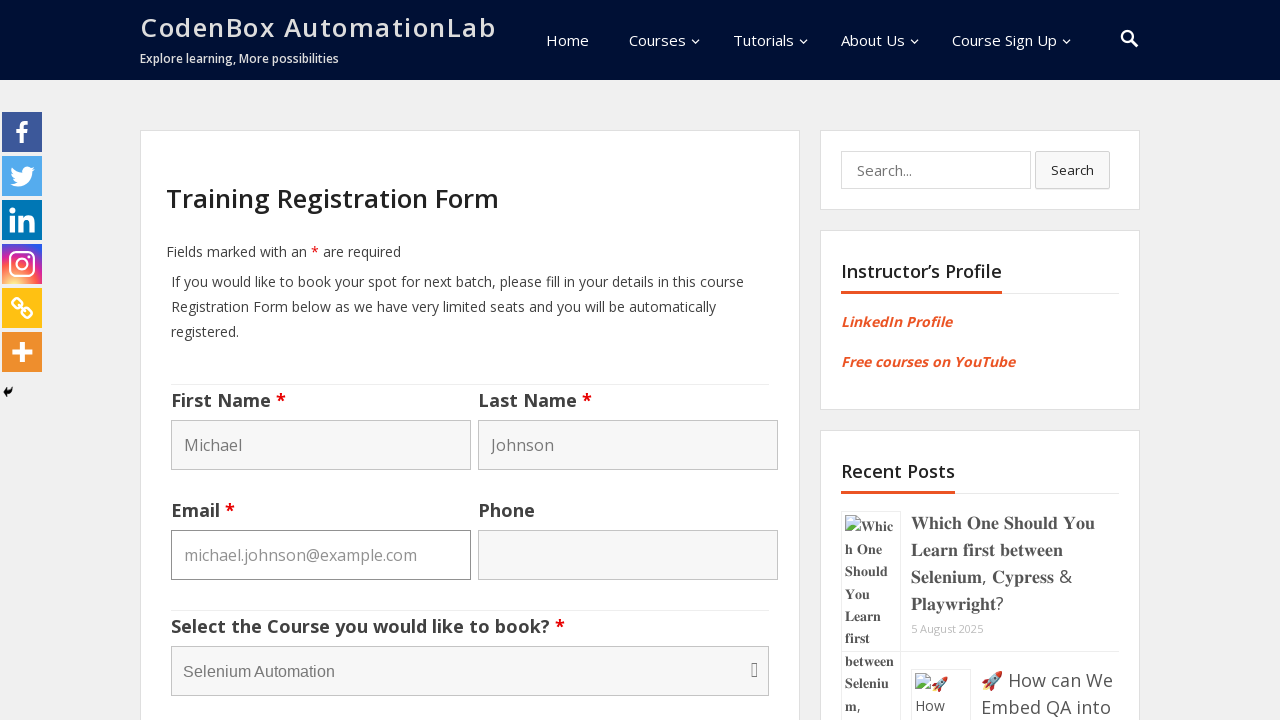

Clicked on class selection radio button at (332, 360) on #nf-label-class-field-23-1
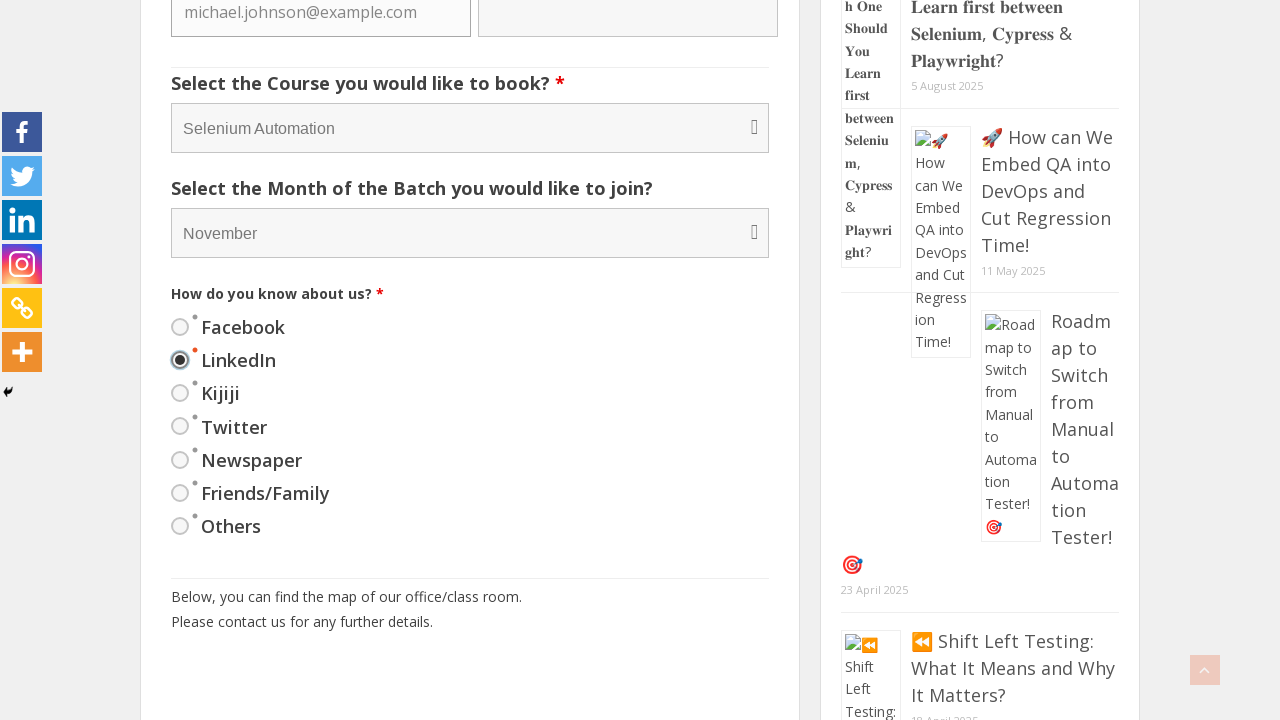

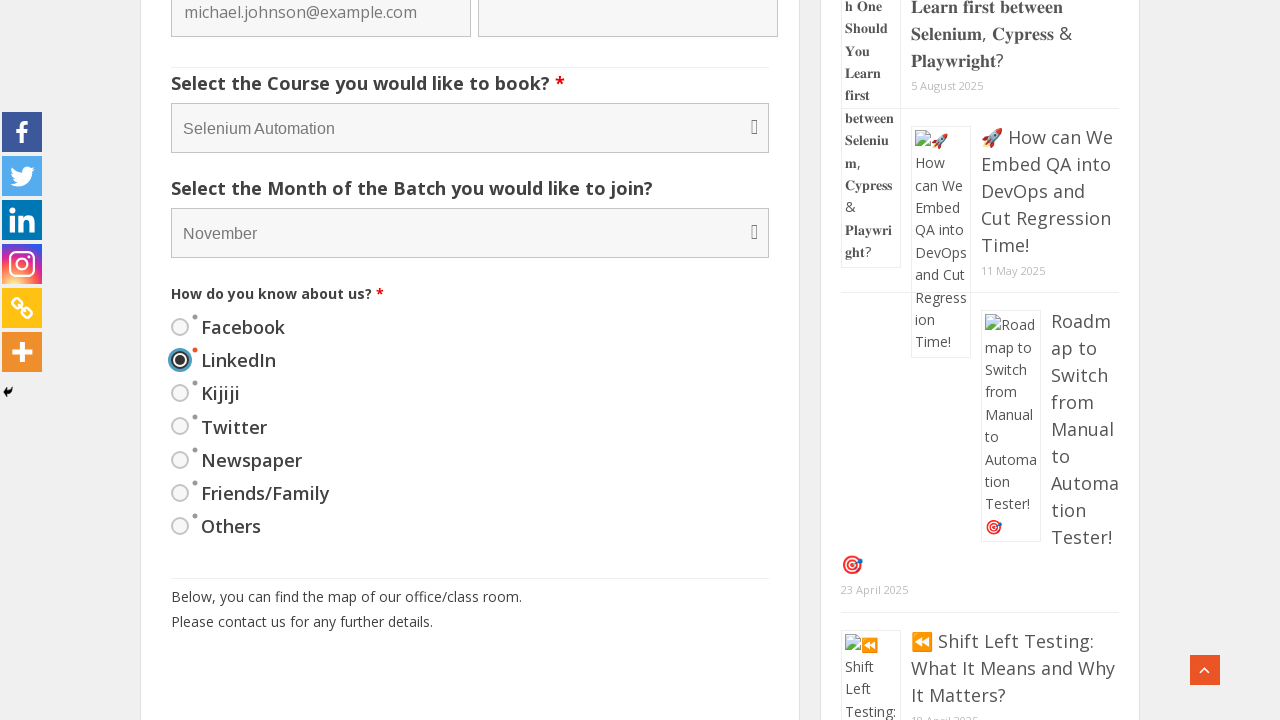